Tests drag and drop functionality within an iframe by dragging an element from source to target location

Starting URL: https://jqueryui.com/droppable/

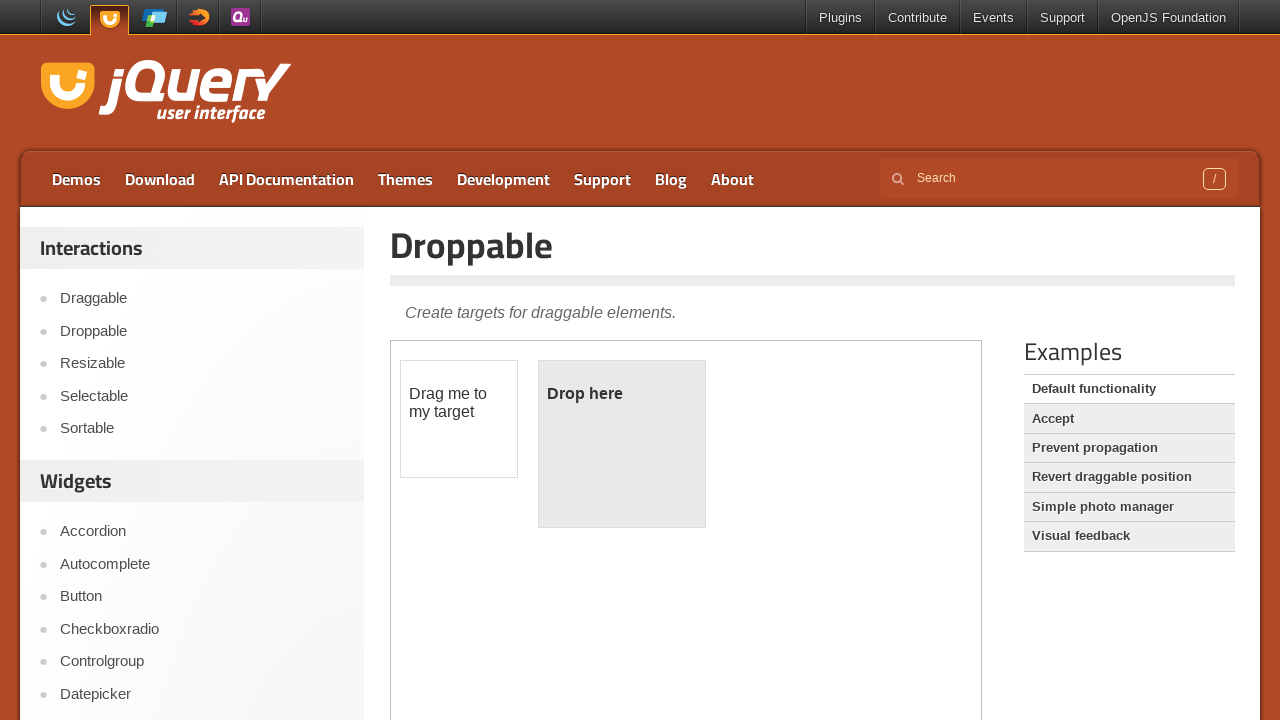

Counted number of iframes on the page
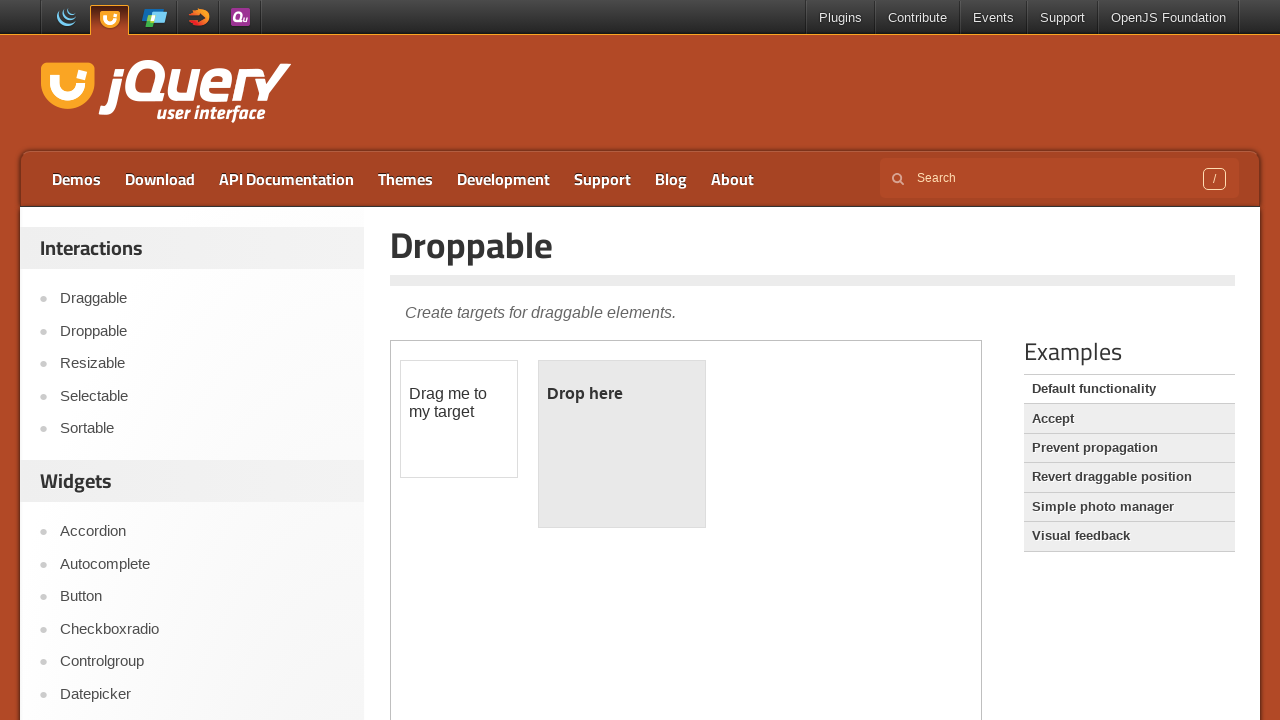

Located the first iframe on the page
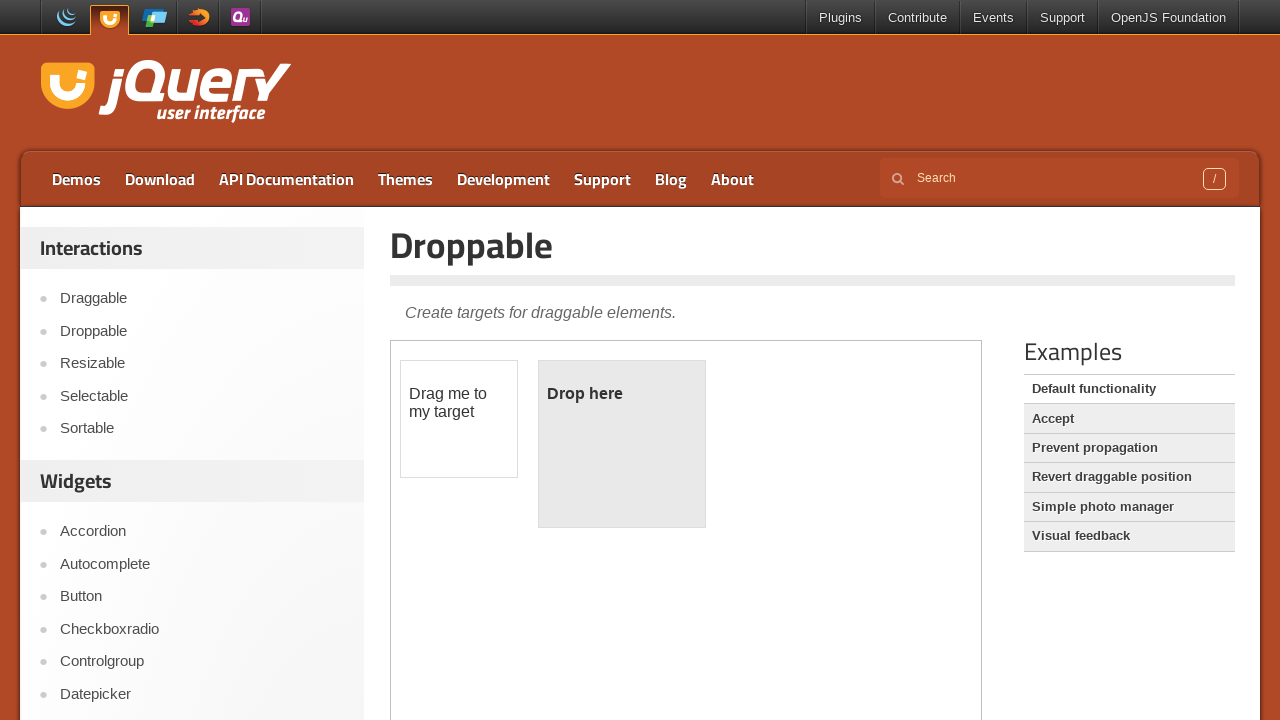

Located draggable element with id 'draggable' within the iframe
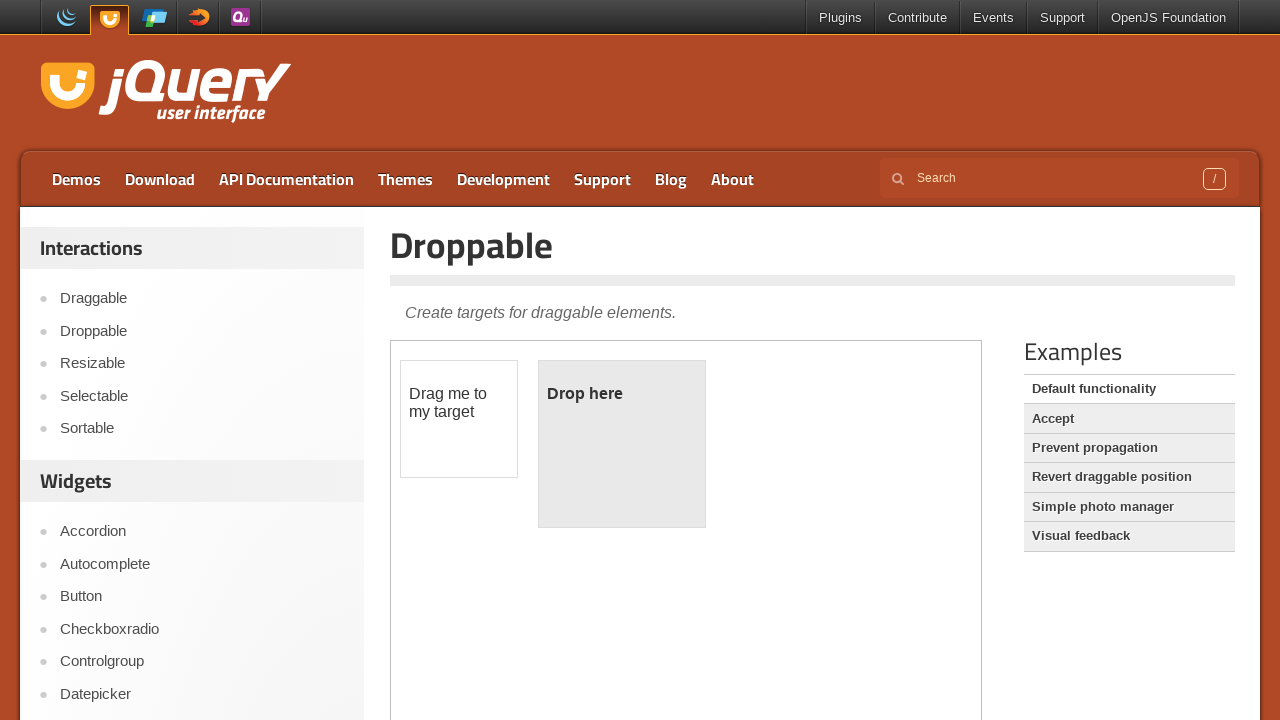

Located droppable element with id 'droppable' within the iframe
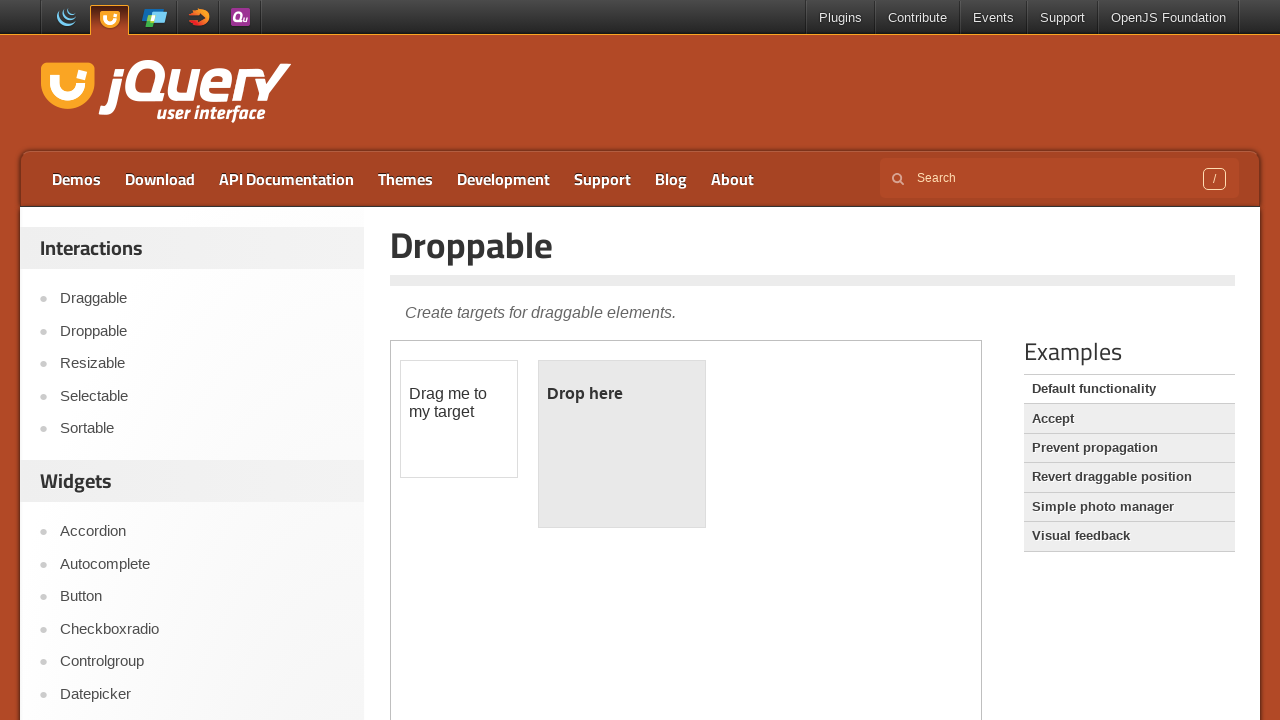

Dragged draggable element to droppable target location at (622, 444)
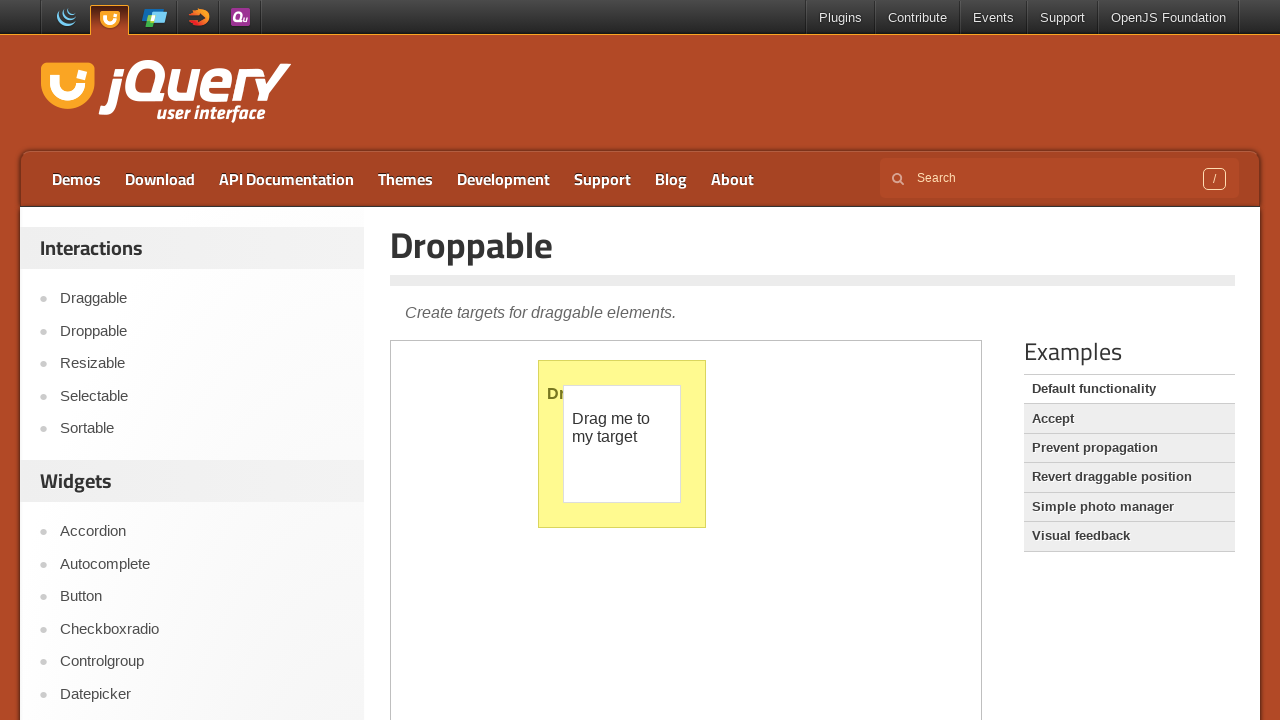

Waited 2 seconds for drag and drop animation to complete
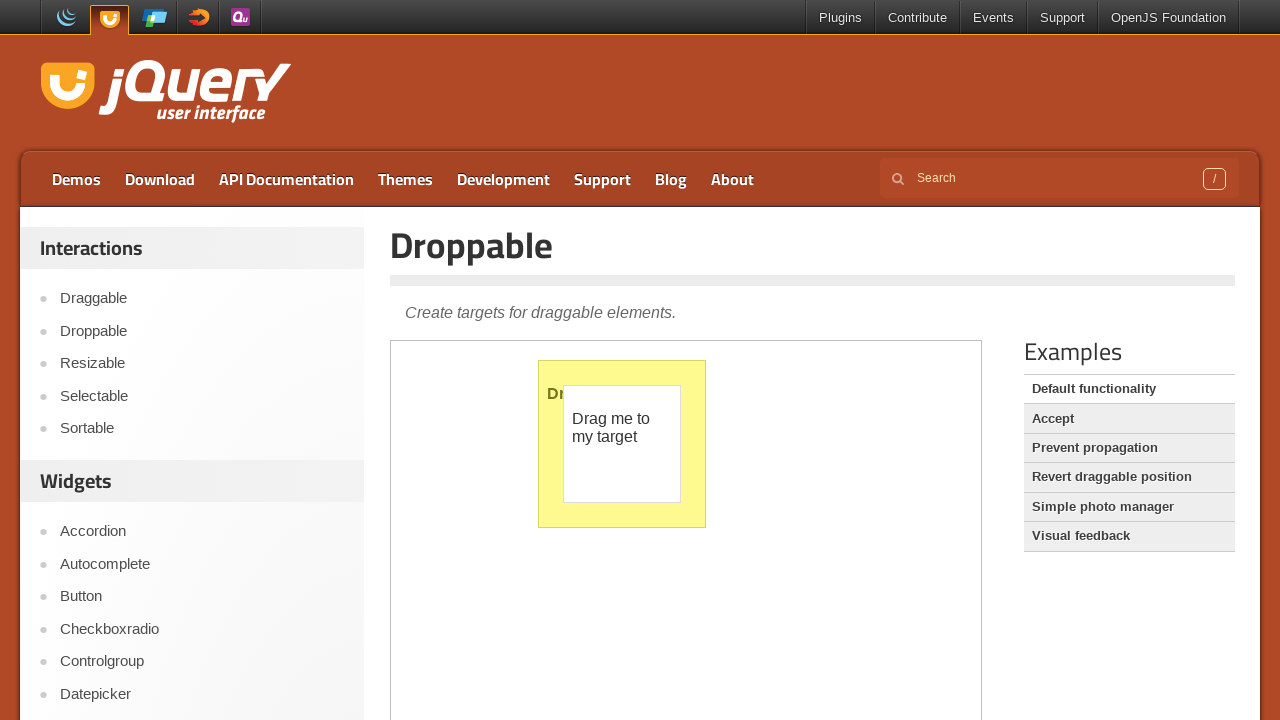

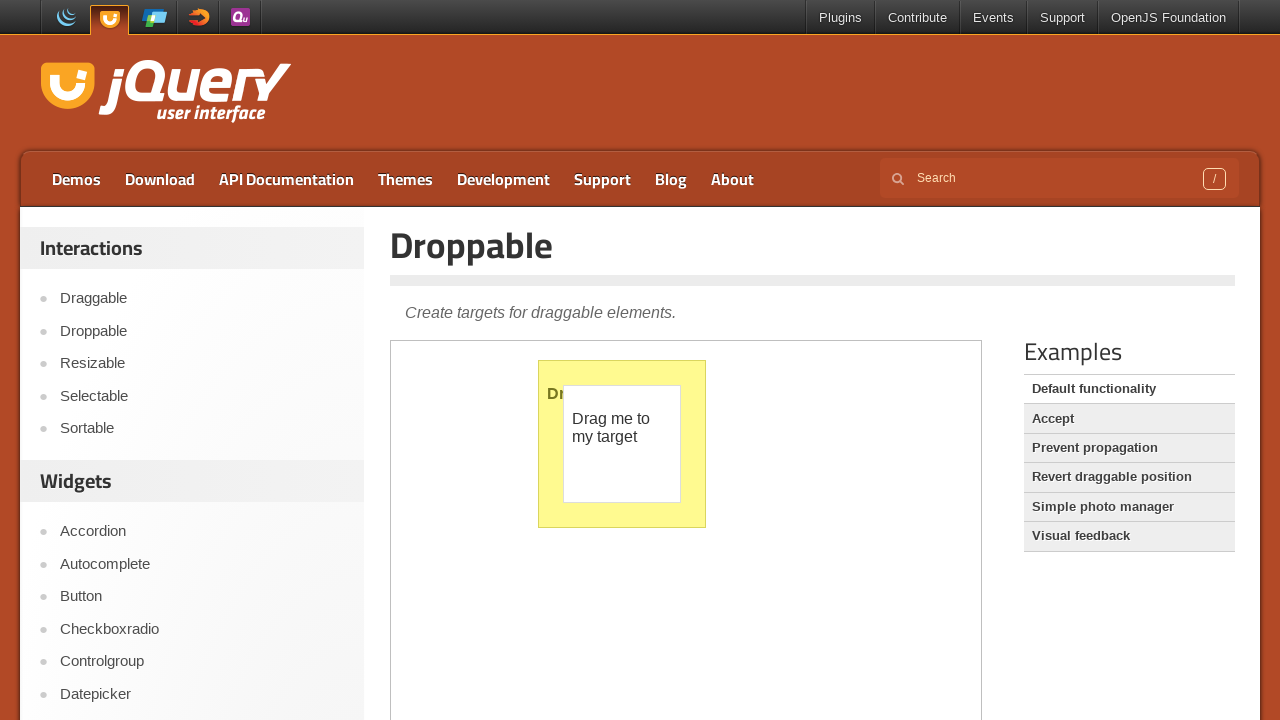